Tests filtering todo items by Active and Completed status by creating items, completing one, and clicking filter links

Starting URL: https://demo.playwright.dev/todomvc

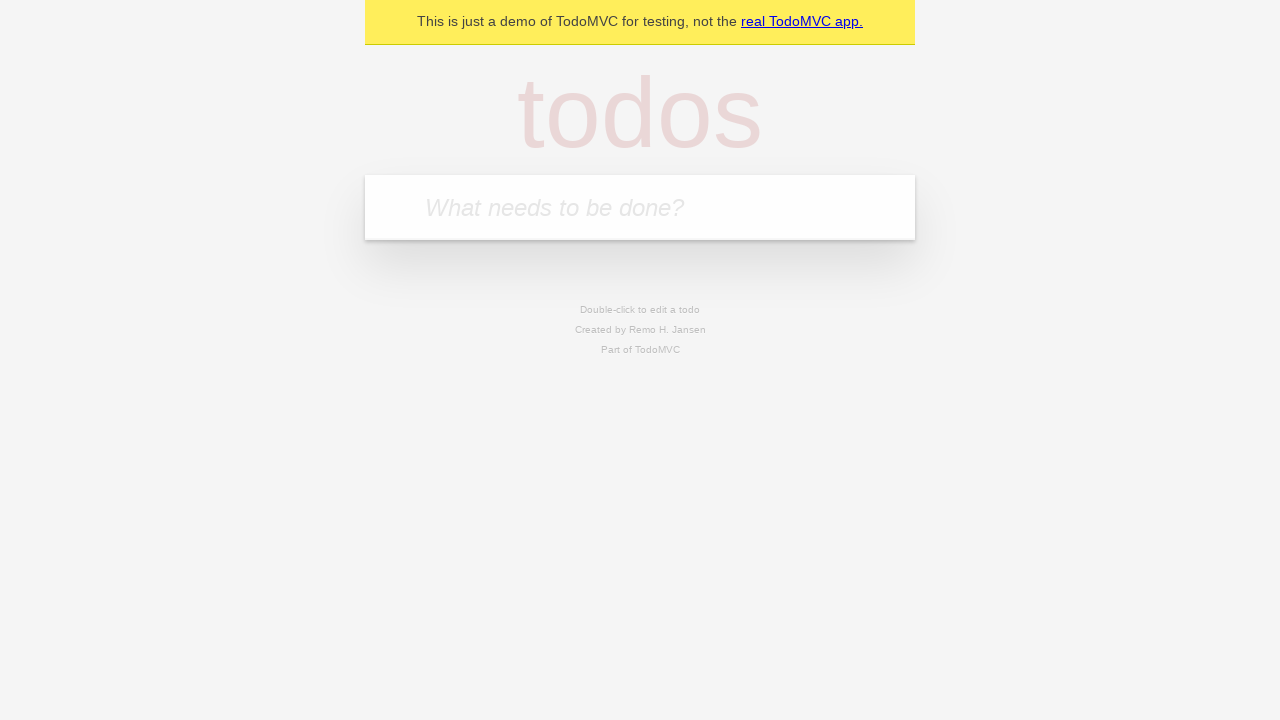

Filled new todo input with 'stayin out the way' on input.new-todo
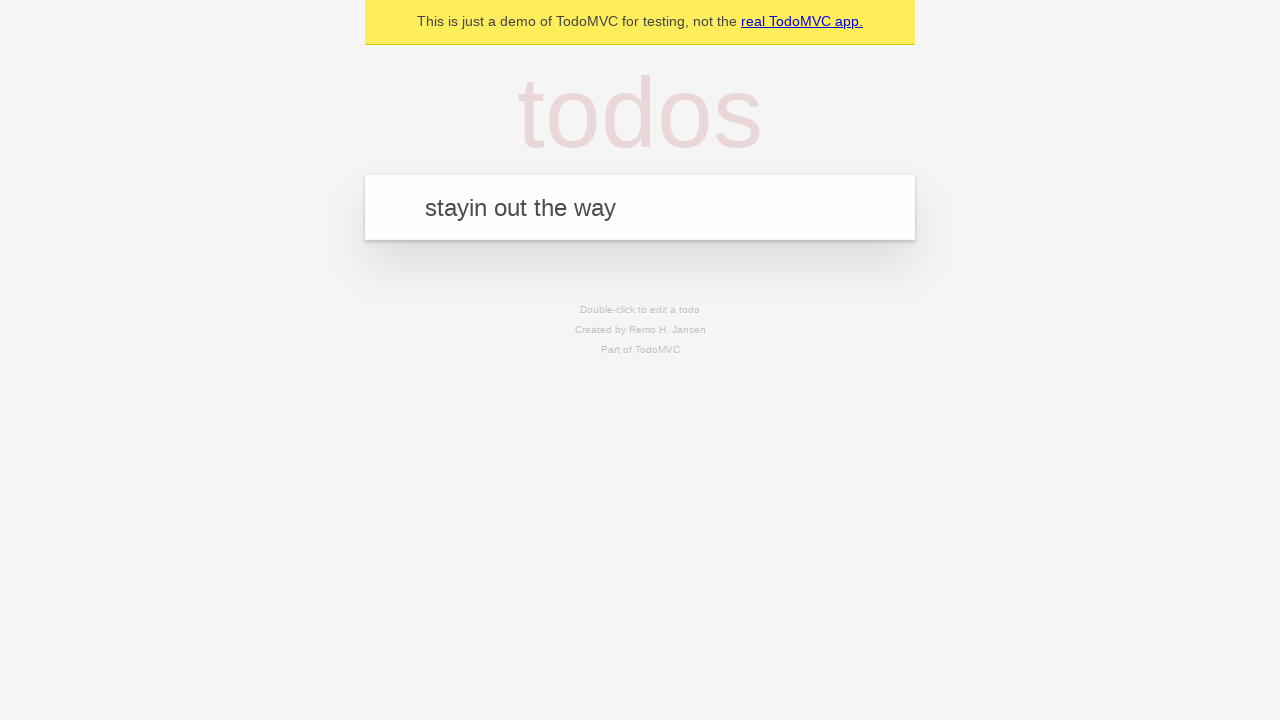

Pressed Enter to create first todo item on input.new-todo
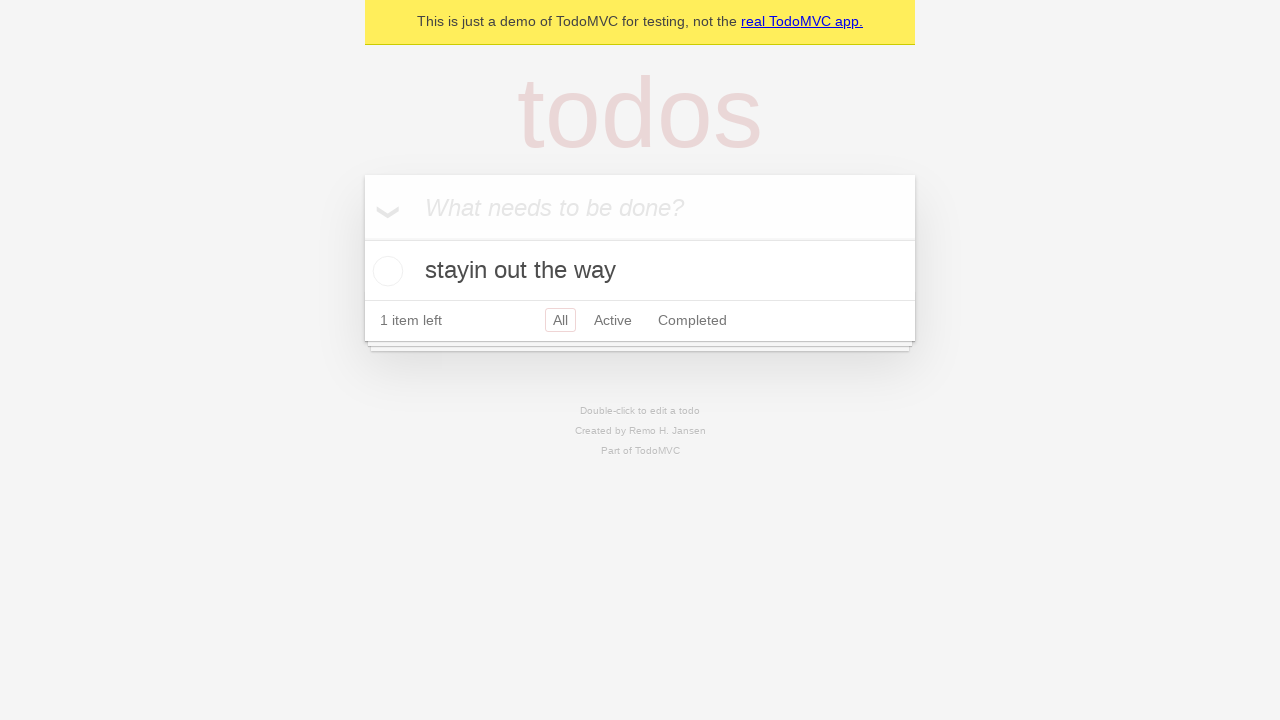

Filled new todo input with 'nah forreal' on input.new-todo
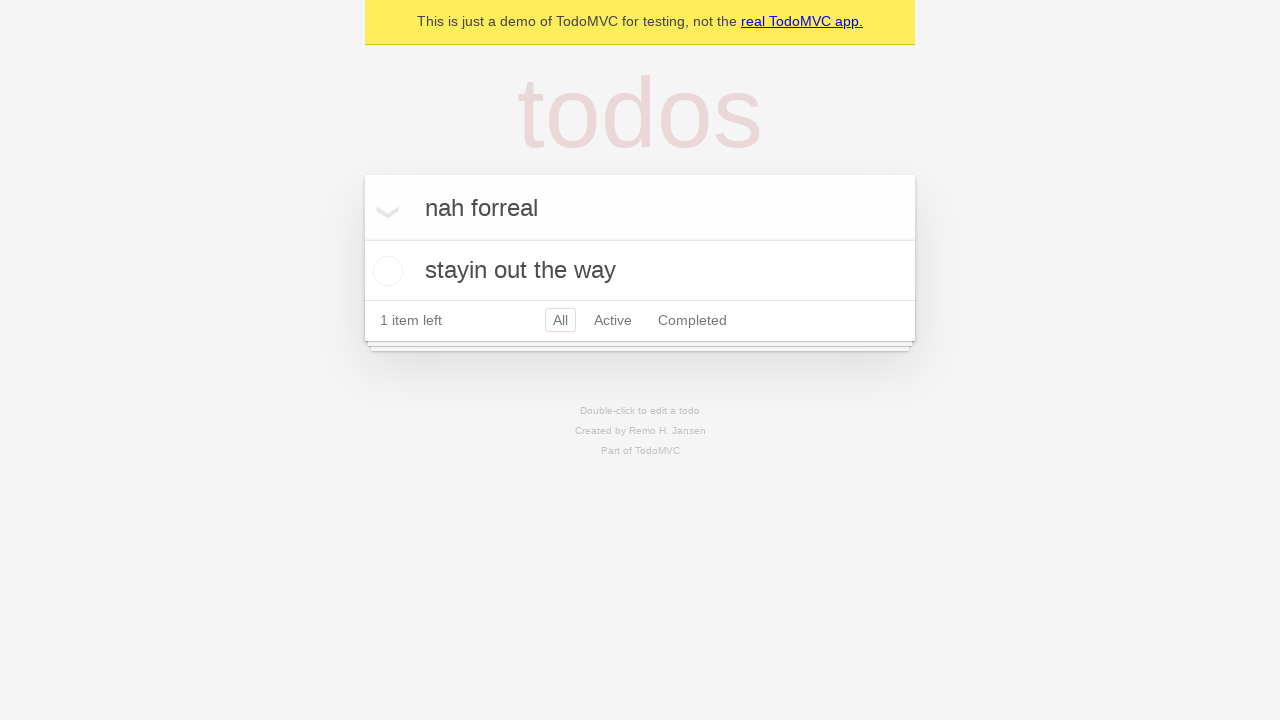

Pressed Enter to create second todo item on input.new-todo
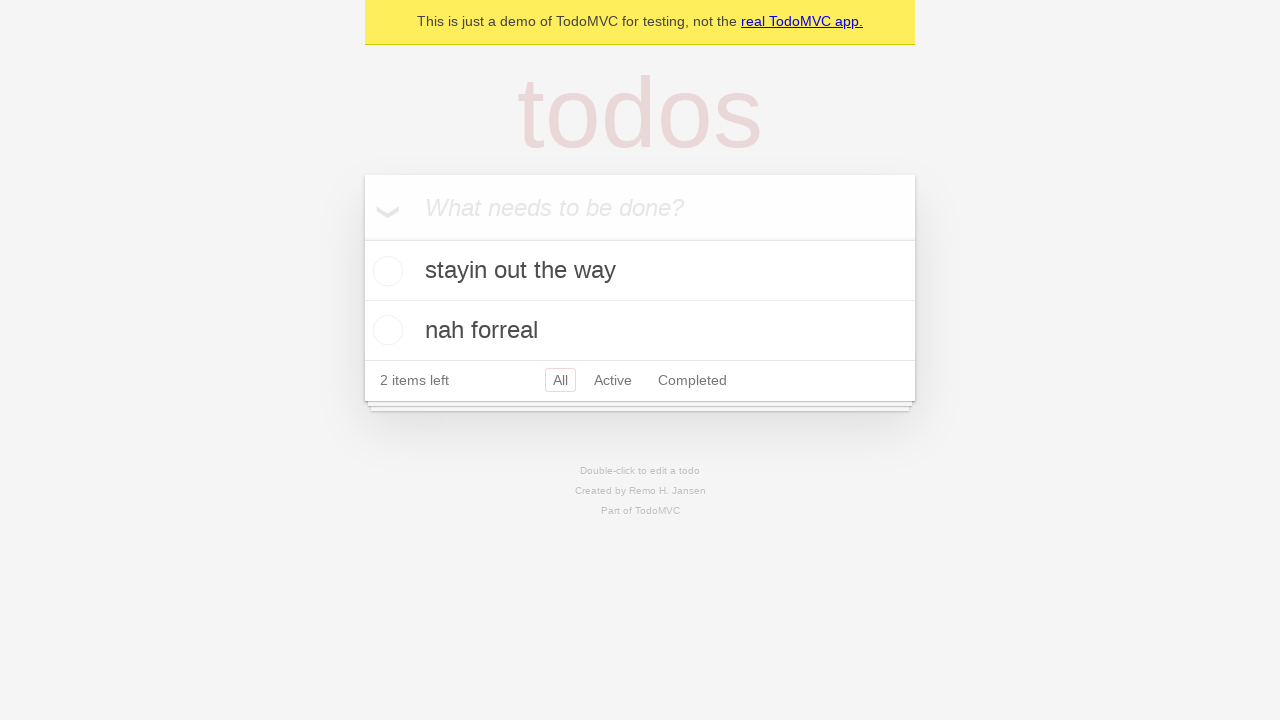

Located first todo item
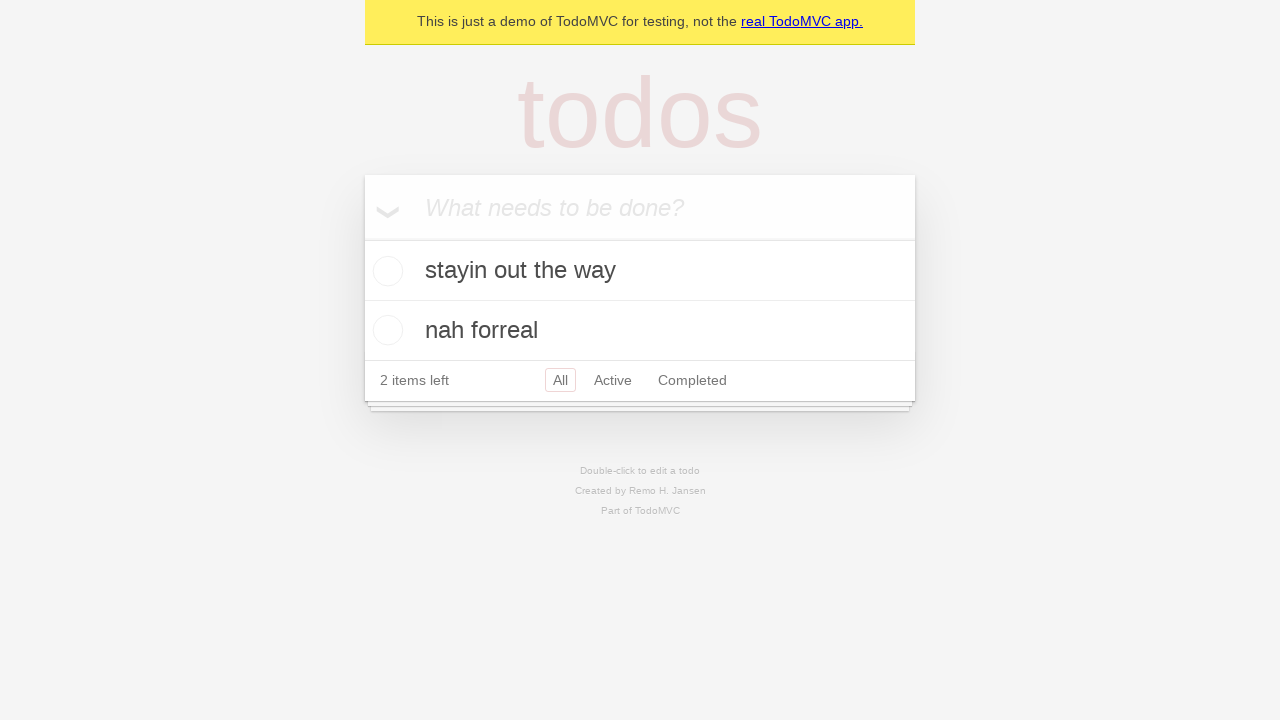

Checked the checkbox for first todo item to mark as completed at (385, 271) on internal:testid=[data-testid="todo-item"s] >> nth=0 >> internal:role=checkbox
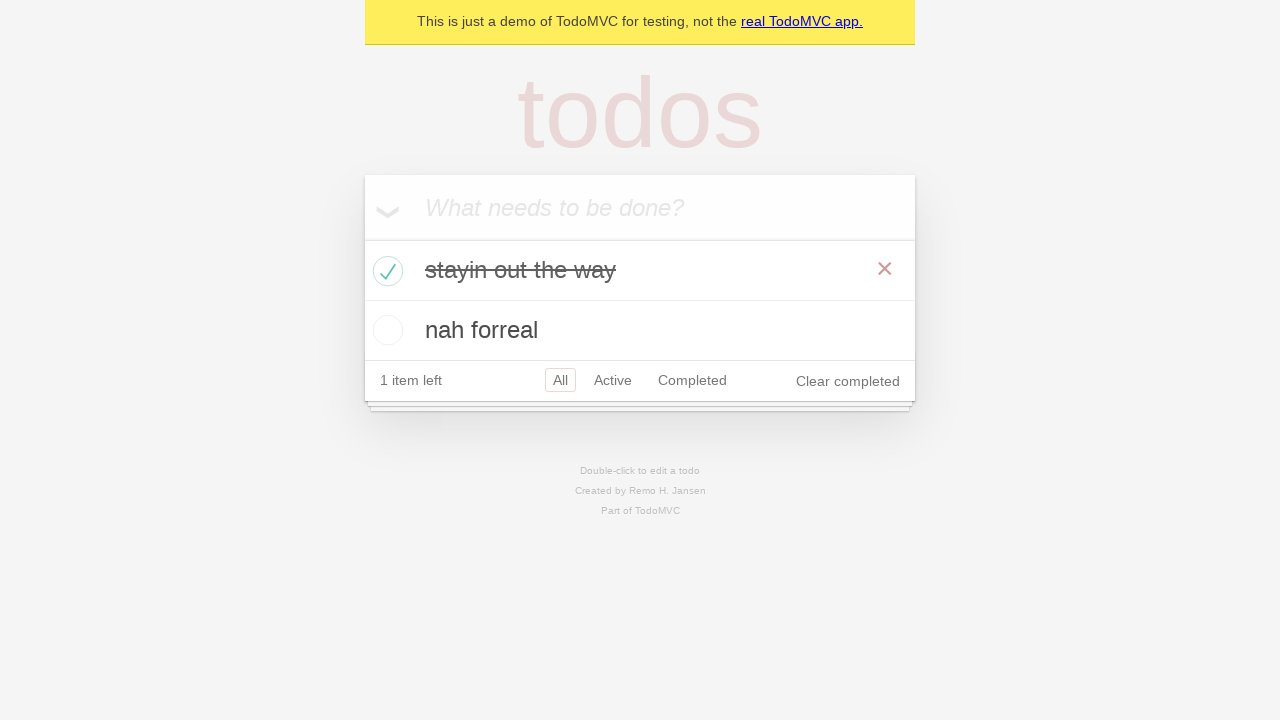

Clicked Active filter link to show only active items at (613, 380) on internal:role=link[name="Active"i]
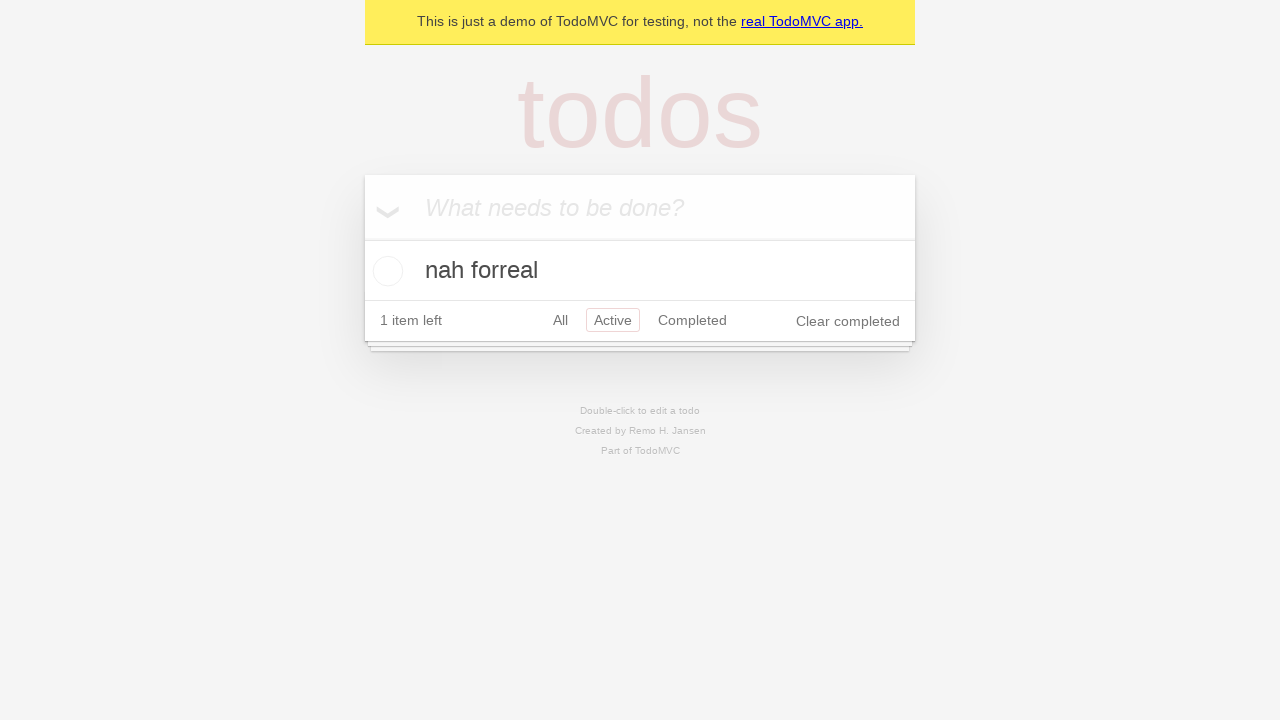

Clicked Completed filter link to show only completed items at (692, 320) on internal:role=link[name="Completed"i]
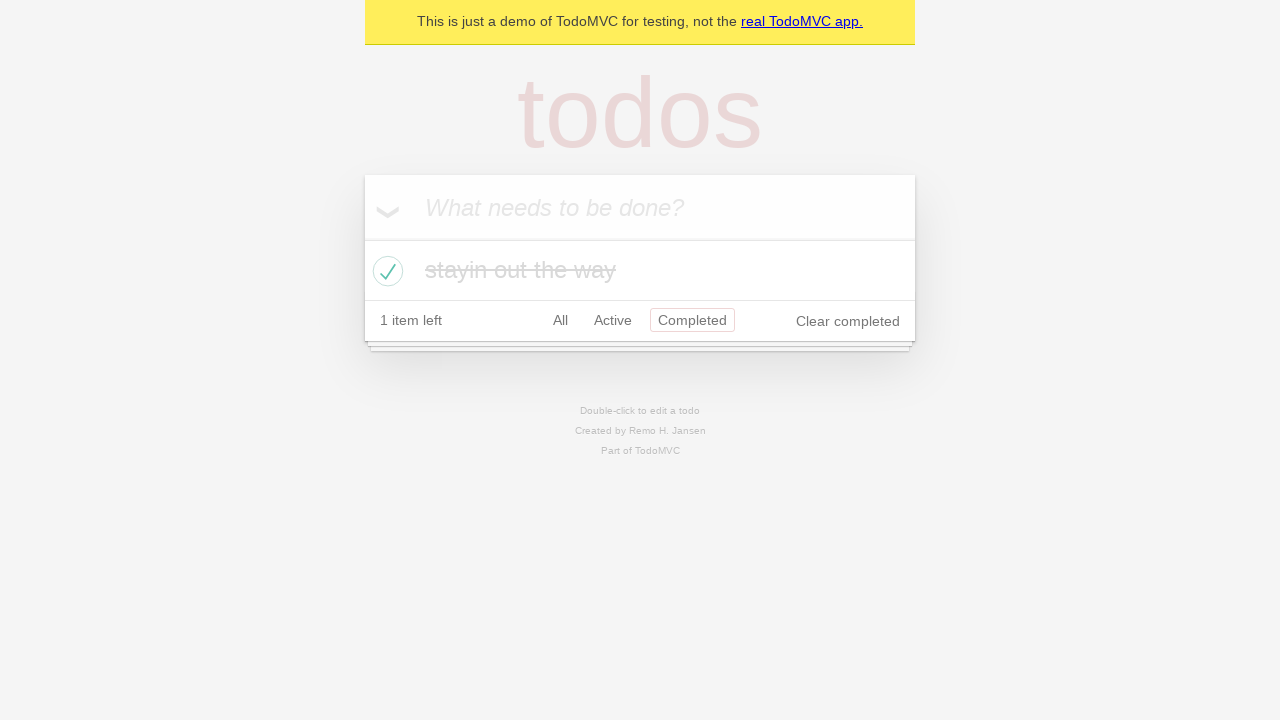

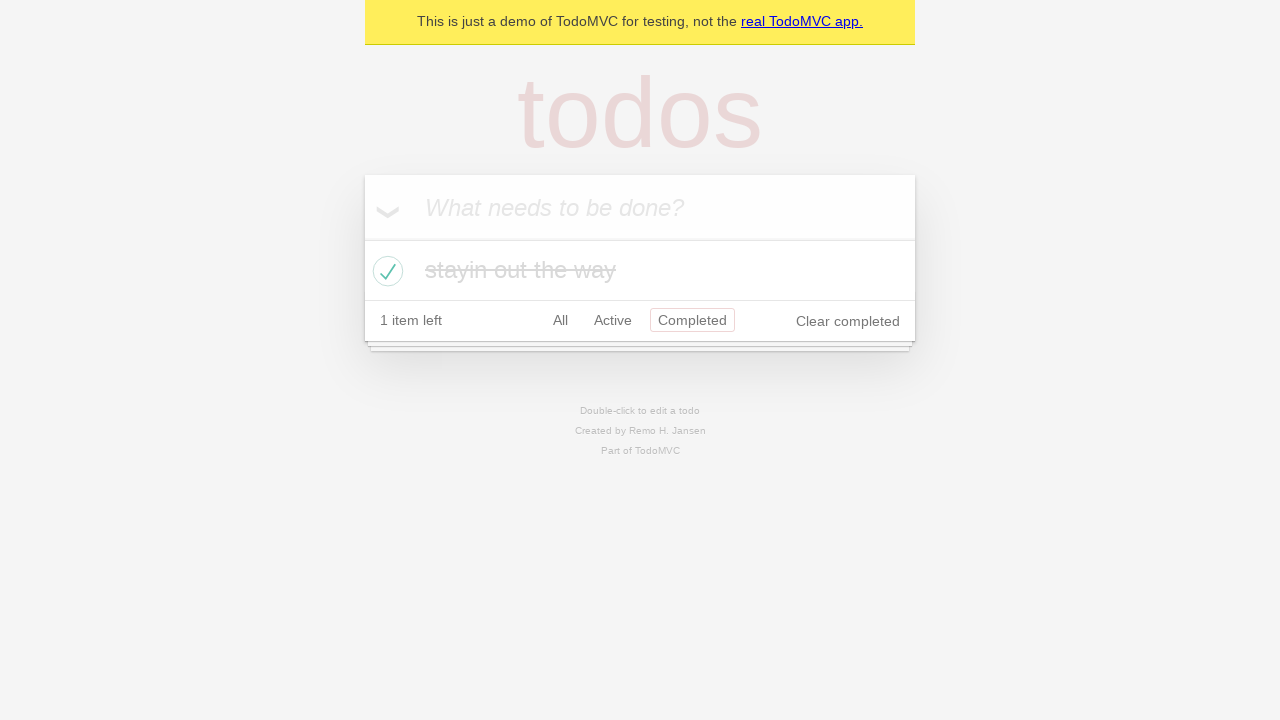